Tests a slow calculator by setting a delay value, then clicking calculator buttons to compute 7 + 8 and verifying the result appears after the calculation completes.

Starting URL: https://bonigarcia.dev/selenium-webdriver-java/slow-calculator.html

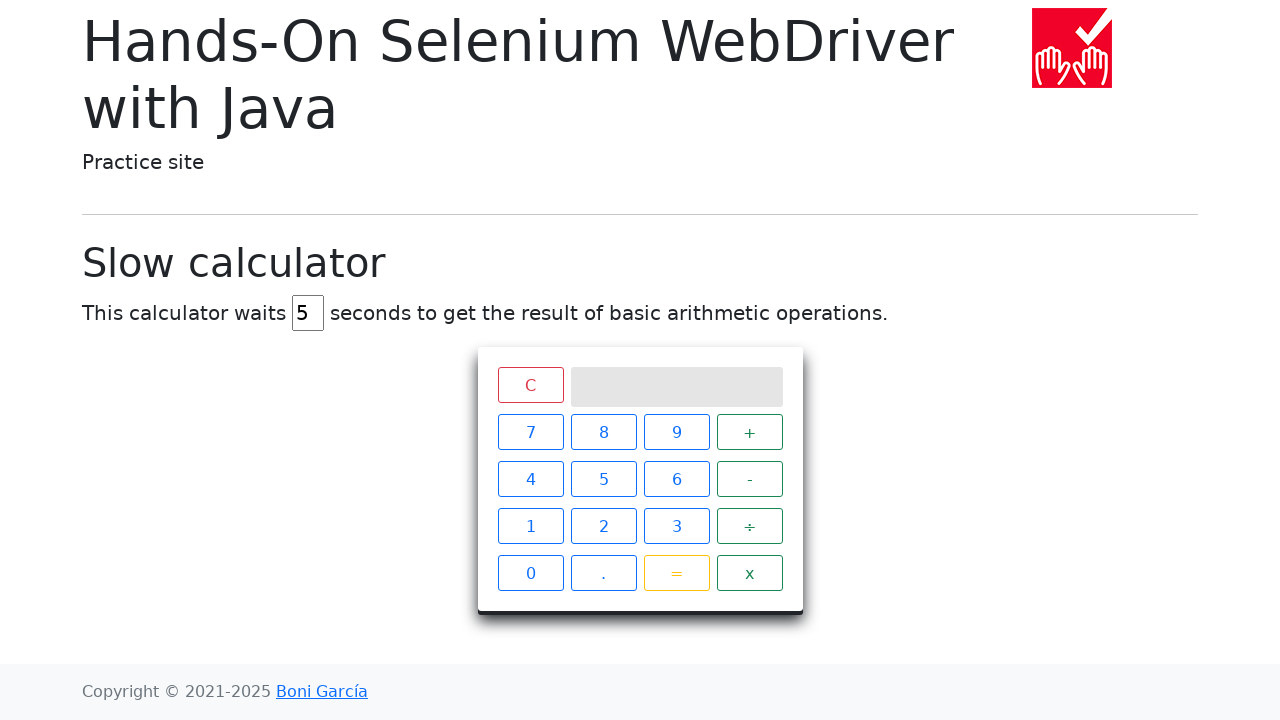

Cleared the delay input field on #delay
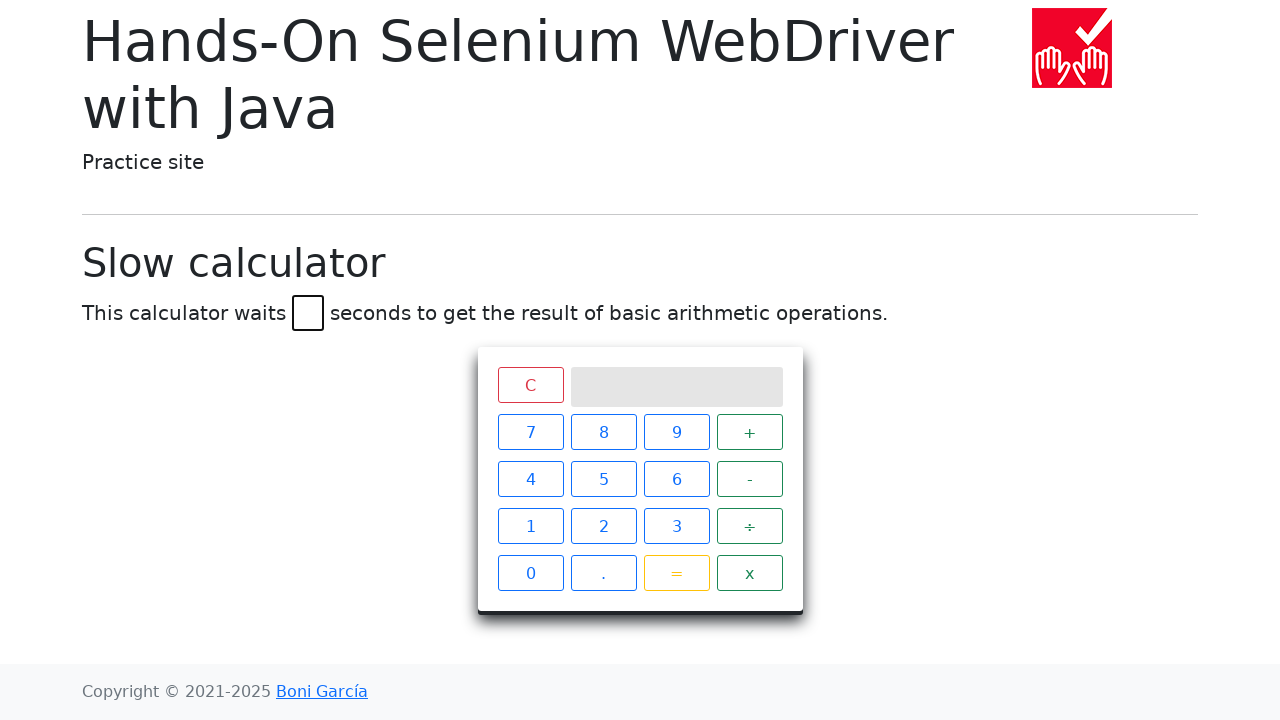

Filled delay field with value '5' on #delay
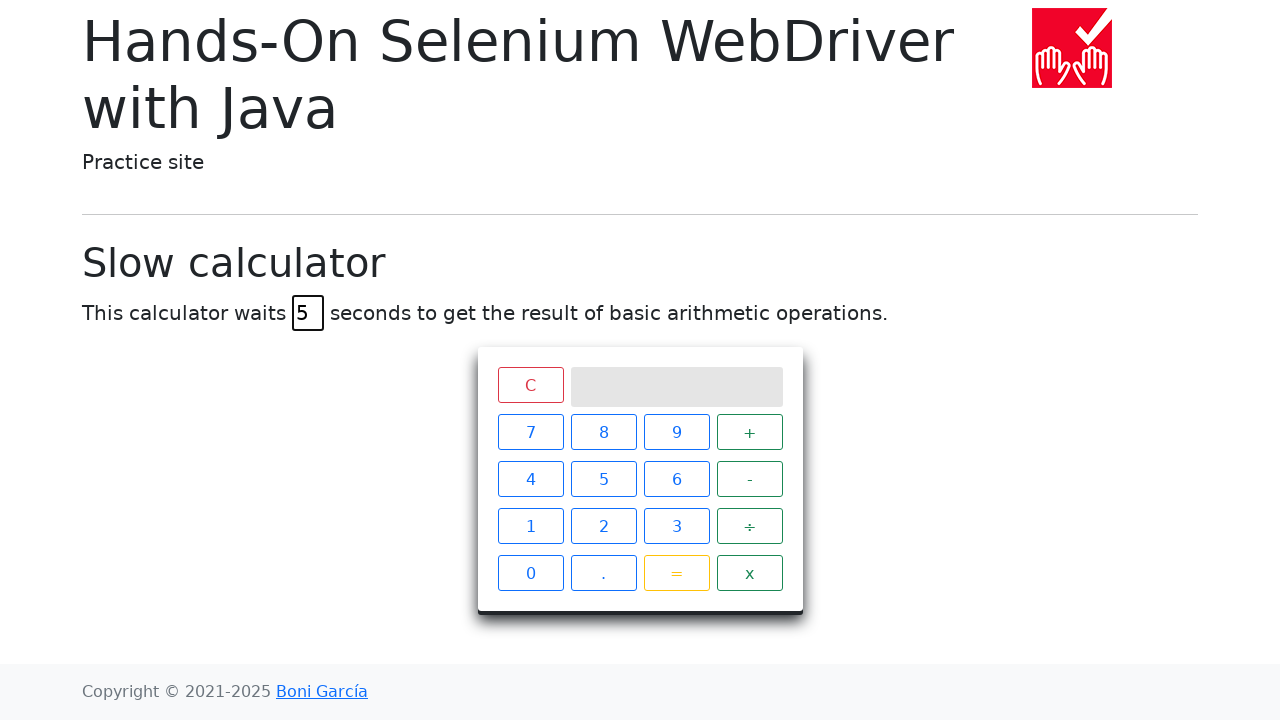

Clicked calculator button '7' at (530, 432) on xpath=//span[text()='7']
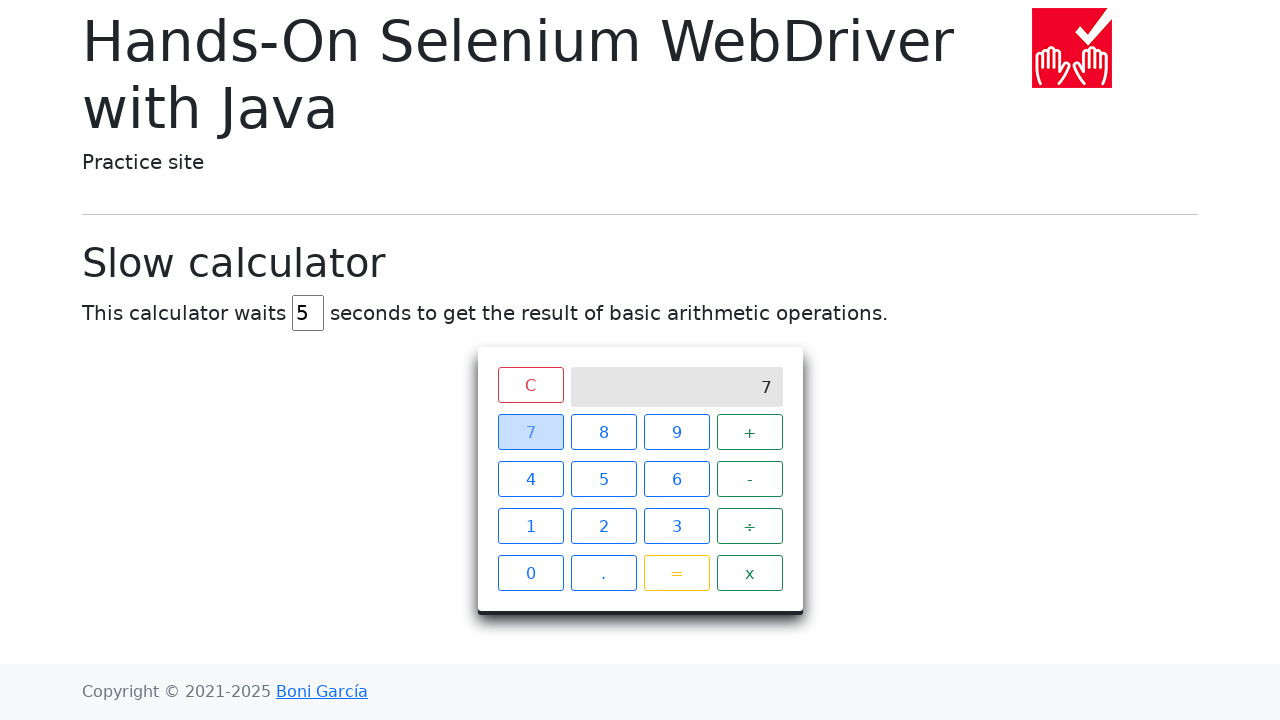

Clicked the plus '+' button at (750, 432) on xpath=//span[text()='+']
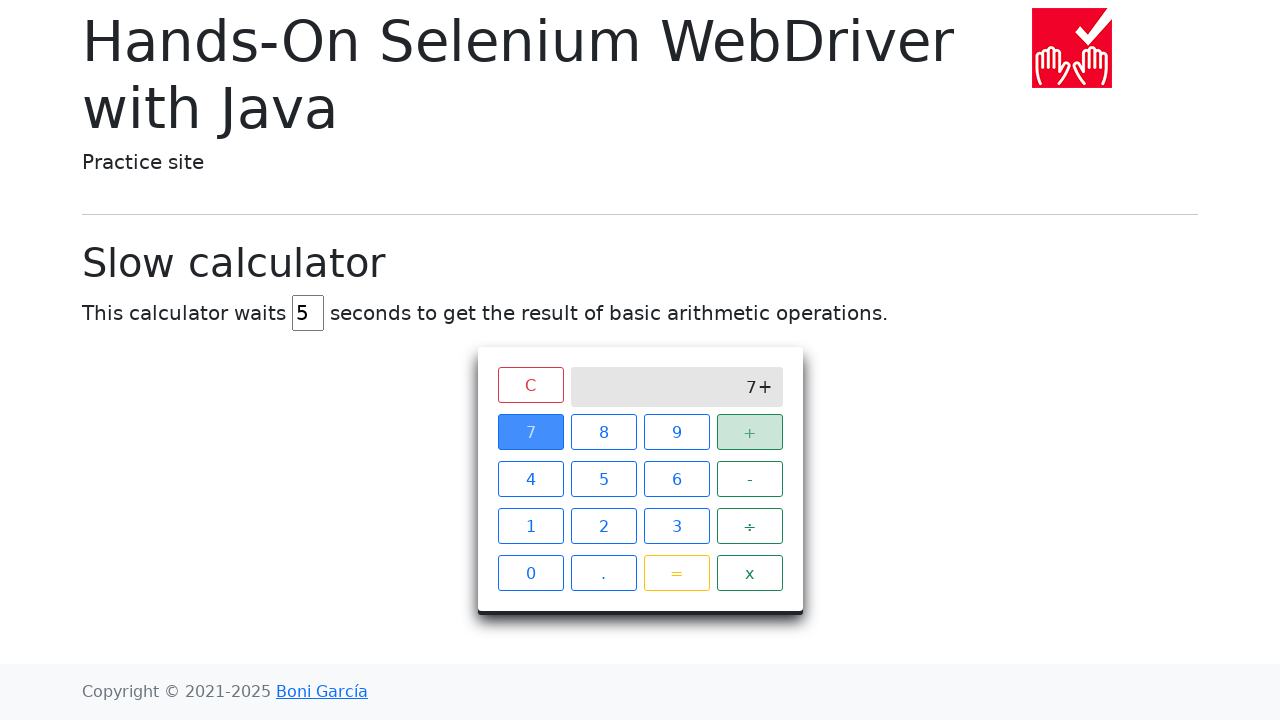

Clicked calculator button '8' at (604, 432) on xpath=//span[text()='8']
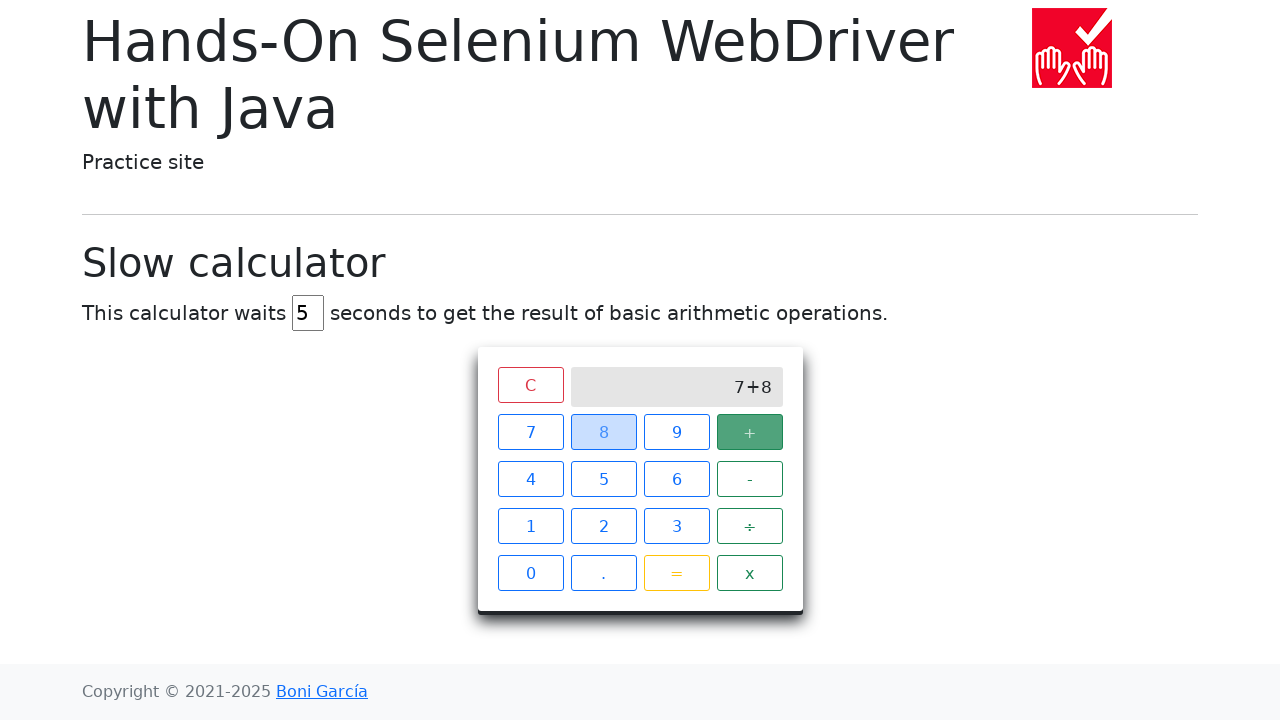

Clicked the equals '=' button to compute 7 + 8 at (676, 573) on xpath=//span[text()='=']
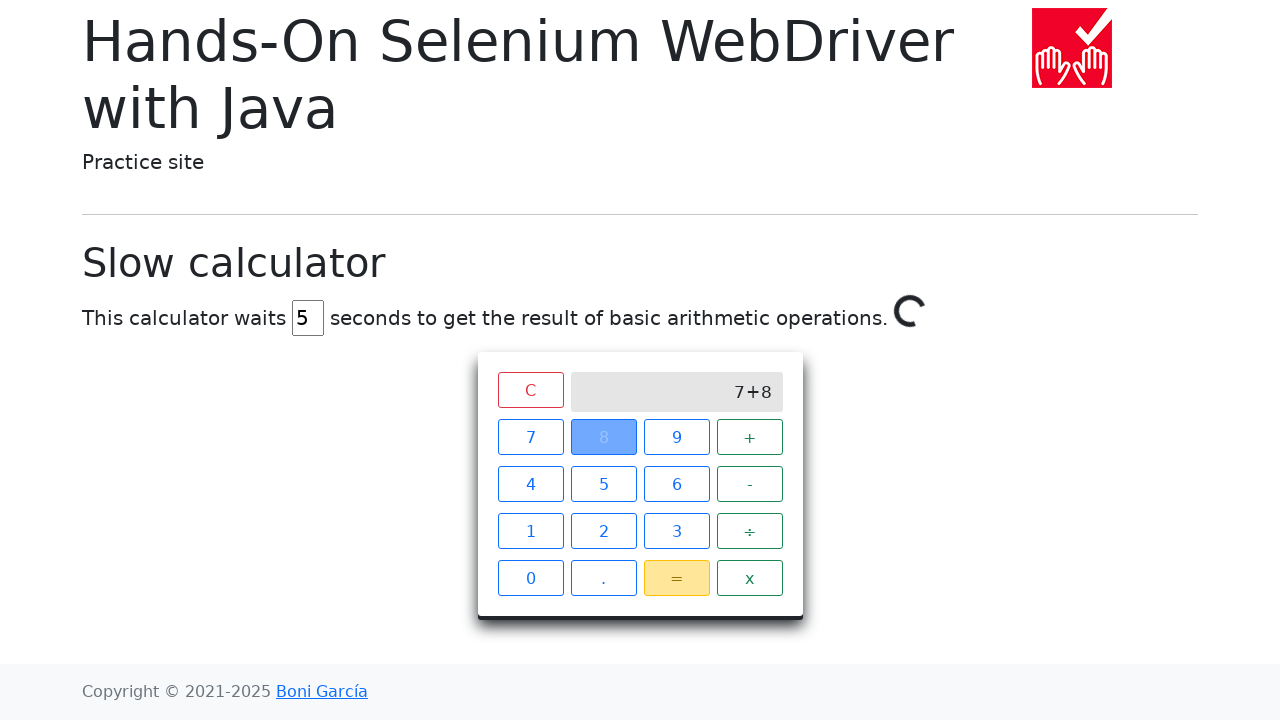

Waited for calculation to complete (spinner disappeared)
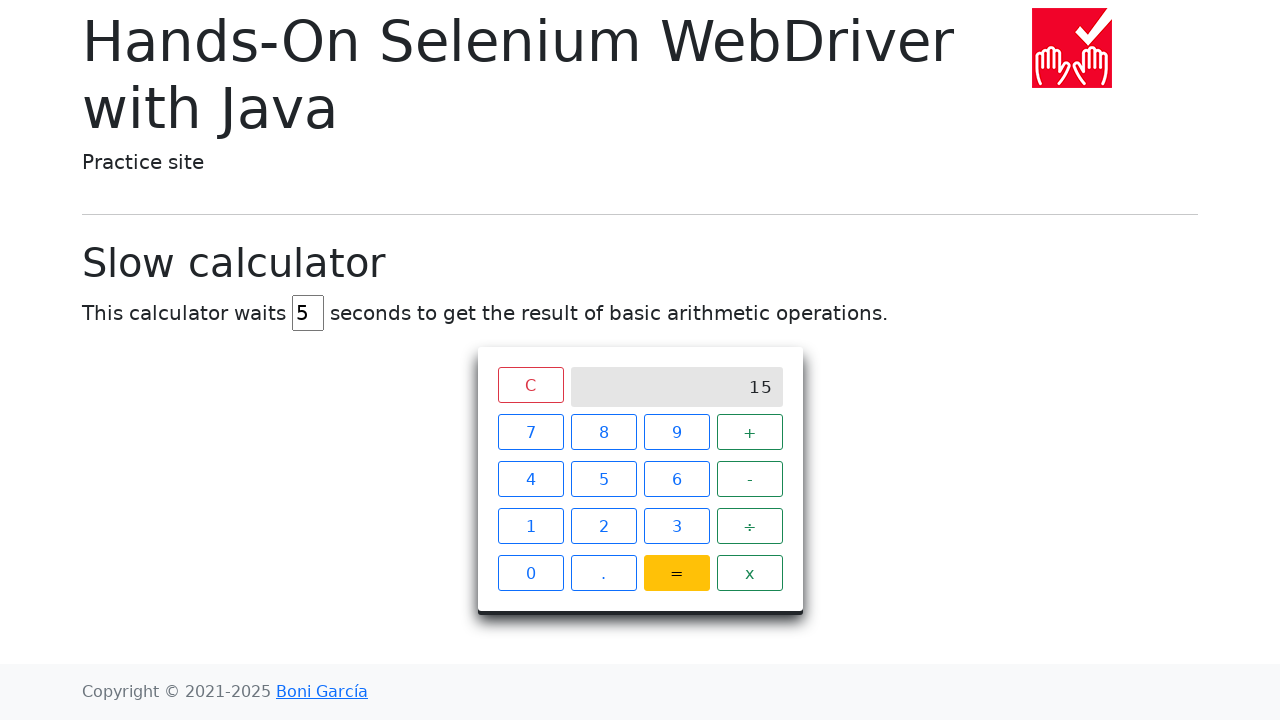

Result displayed on calculator screen
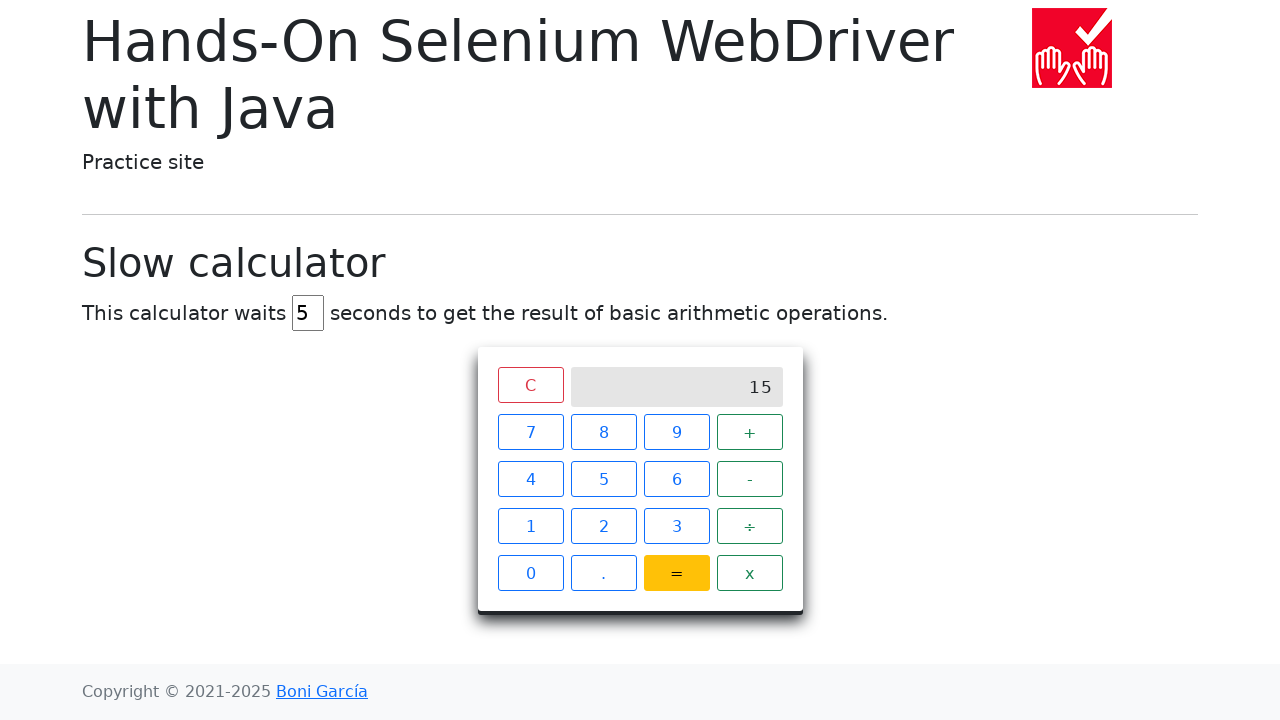

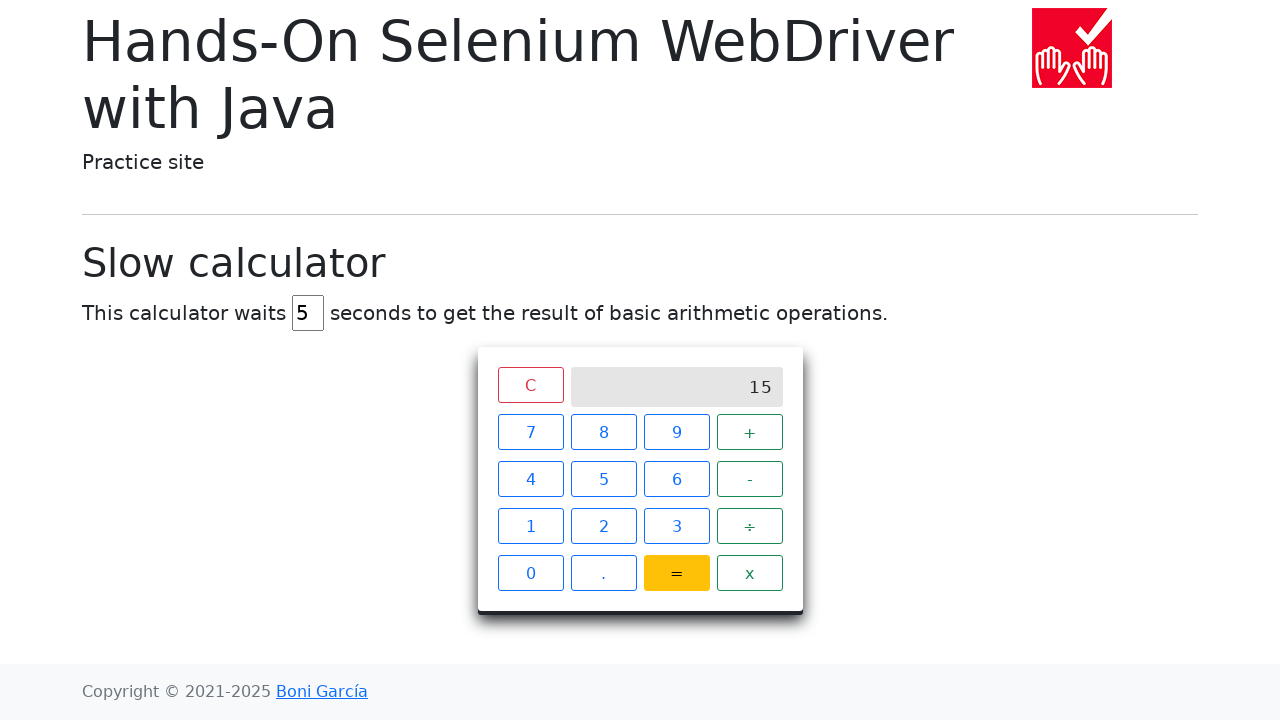